Tests Wegmans product search functionality by navigating to a search results page and verifying that product listings are displayed.

Starting URL: https://www.wegmans.com/shop/search?query=coke

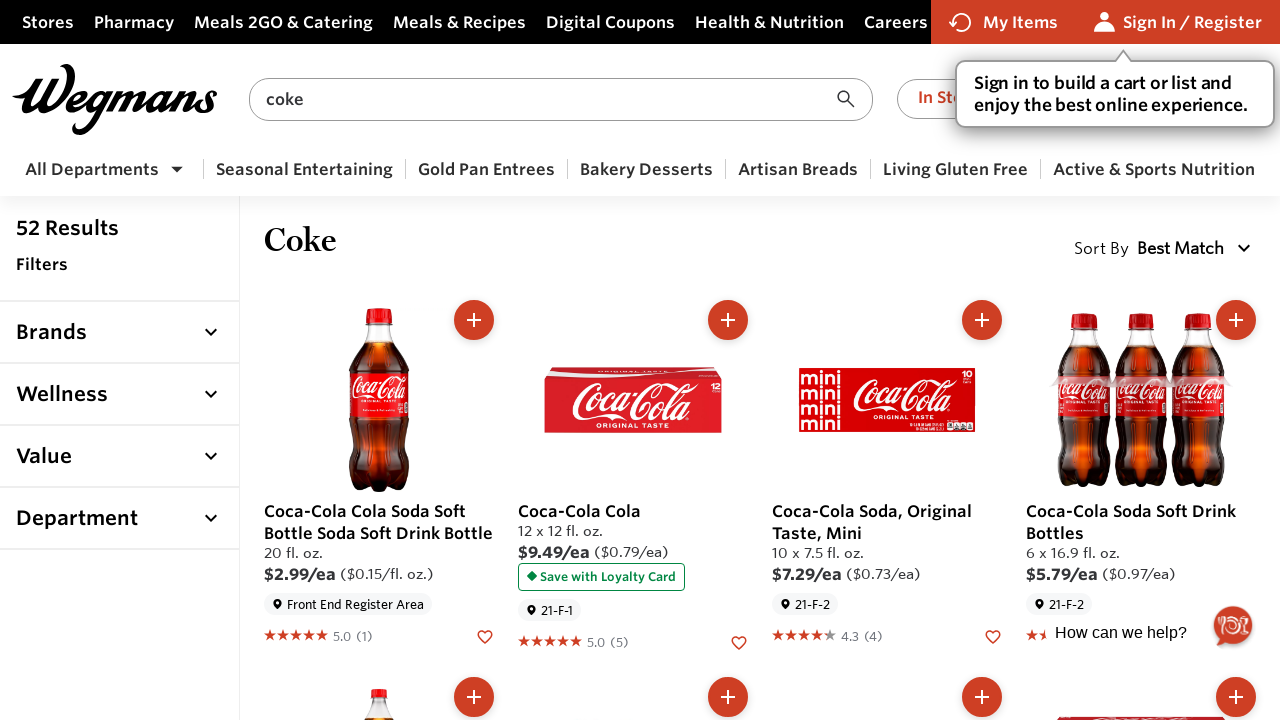

Product listings loaded on search results page
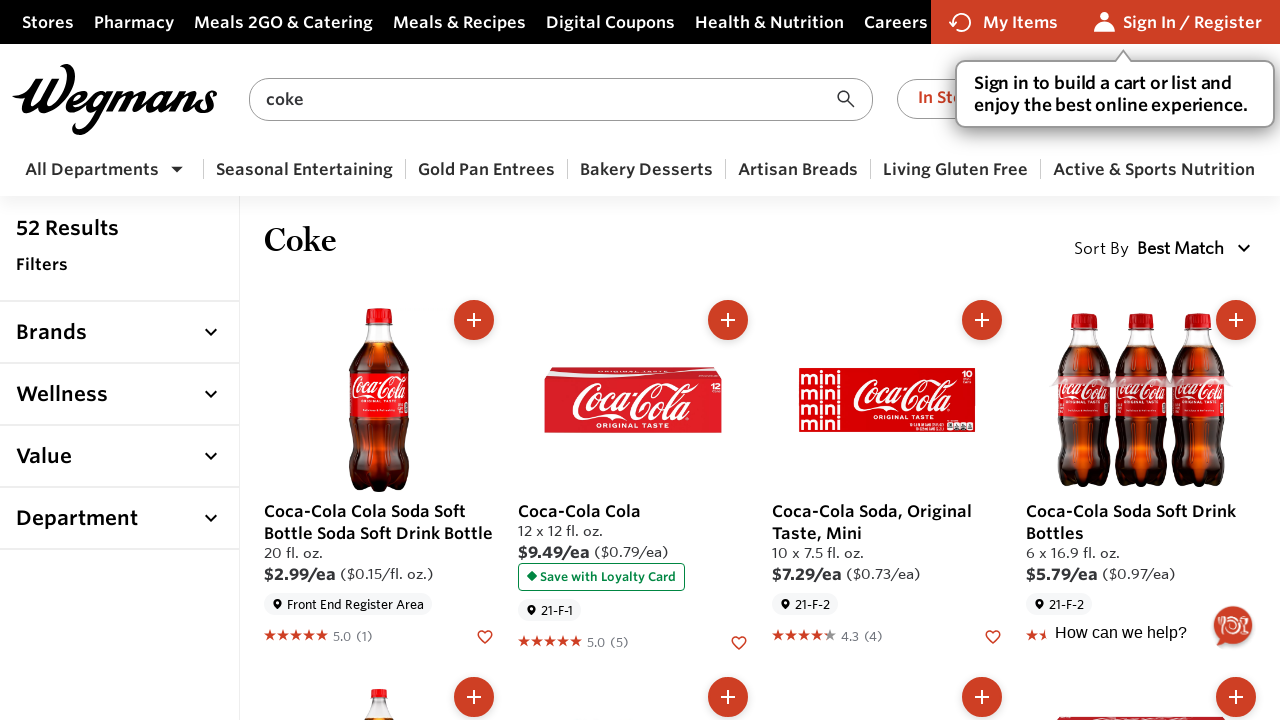

Waited 2 seconds for products to fully render
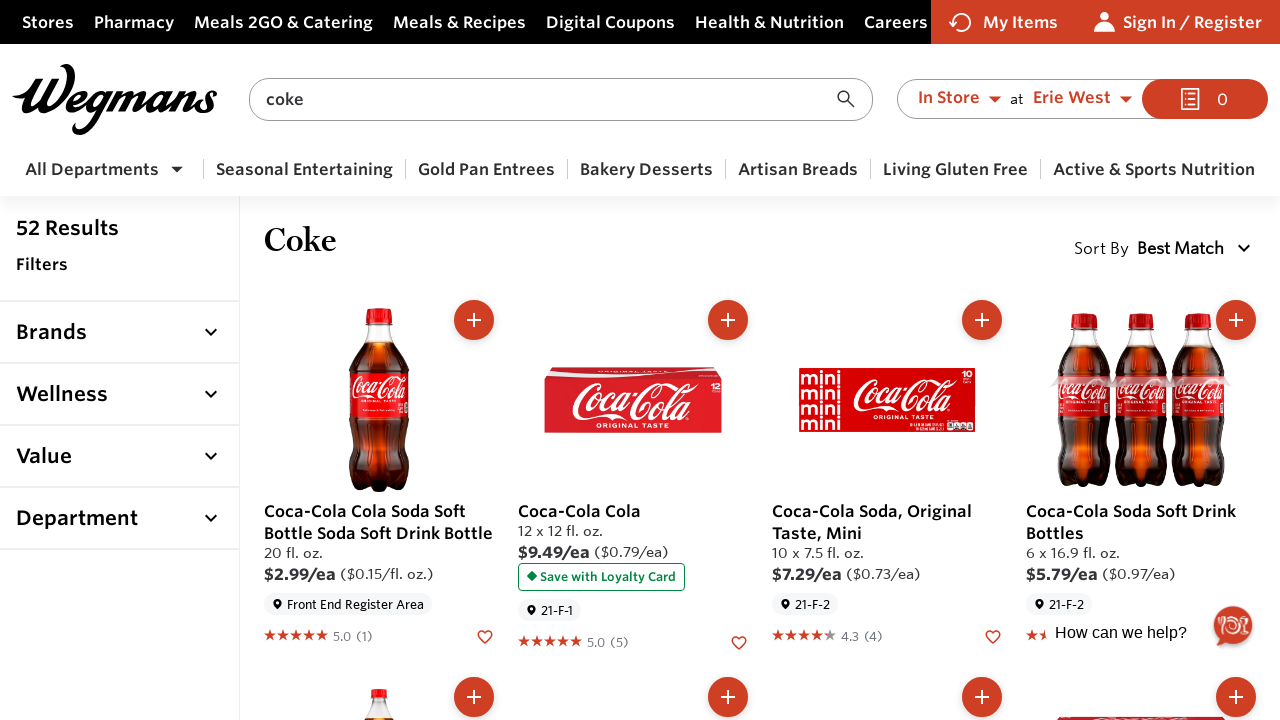

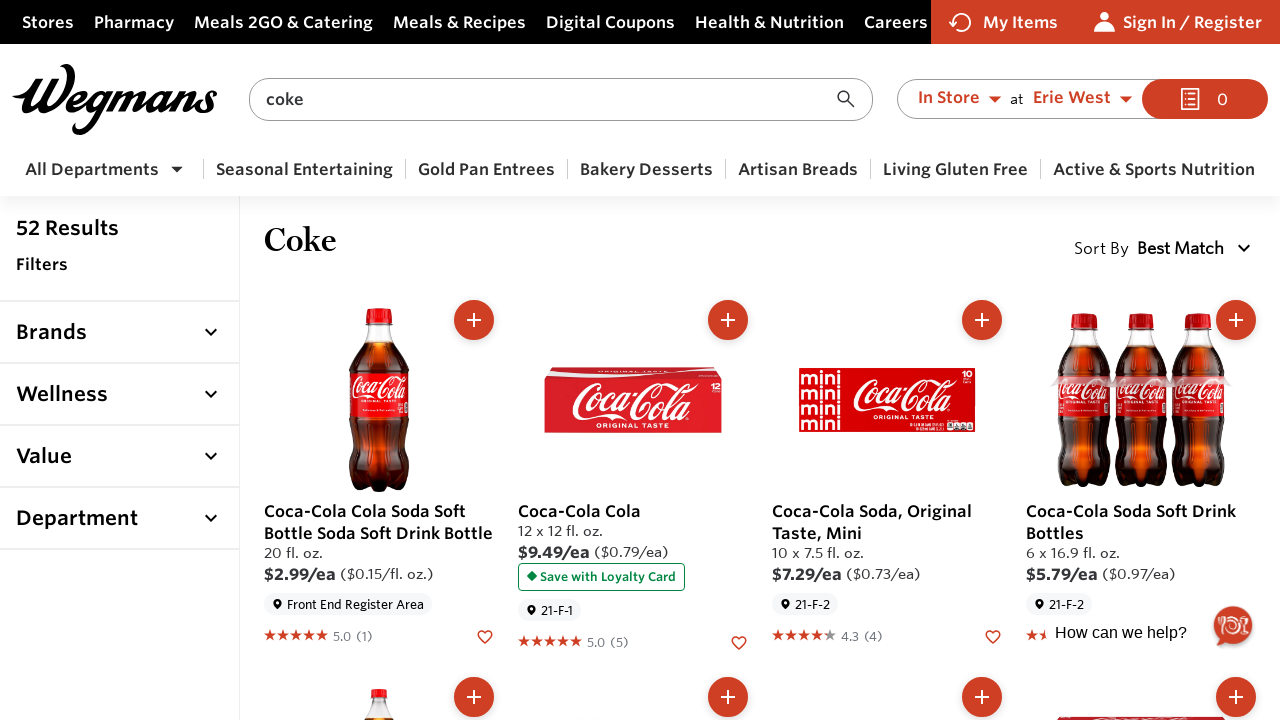